Tests JavaScript prompt dialog by clicking the third alert button, entering text "Abdullah" into the prompt, accepting it, and verifying the result contains the entered text

Starting URL: https://the-internet.herokuapp.com/javascript_alerts

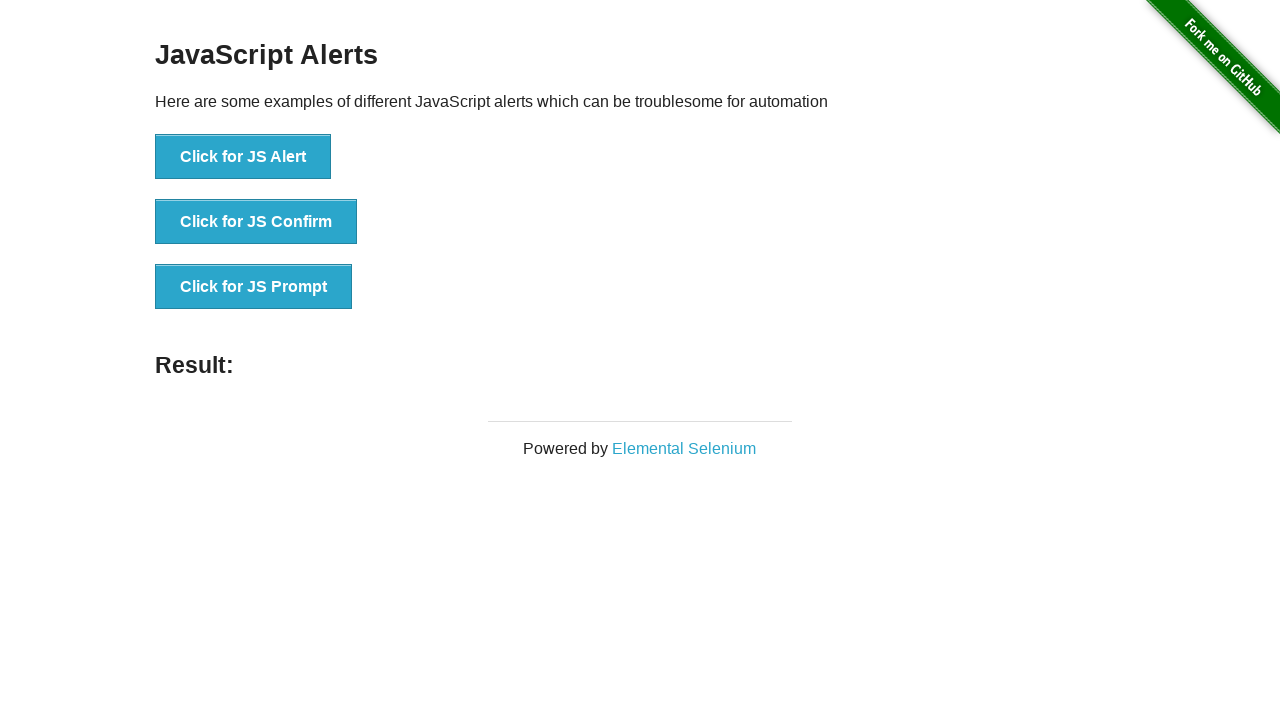

Set up dialog handler to accept prompt with 'Abdullah'
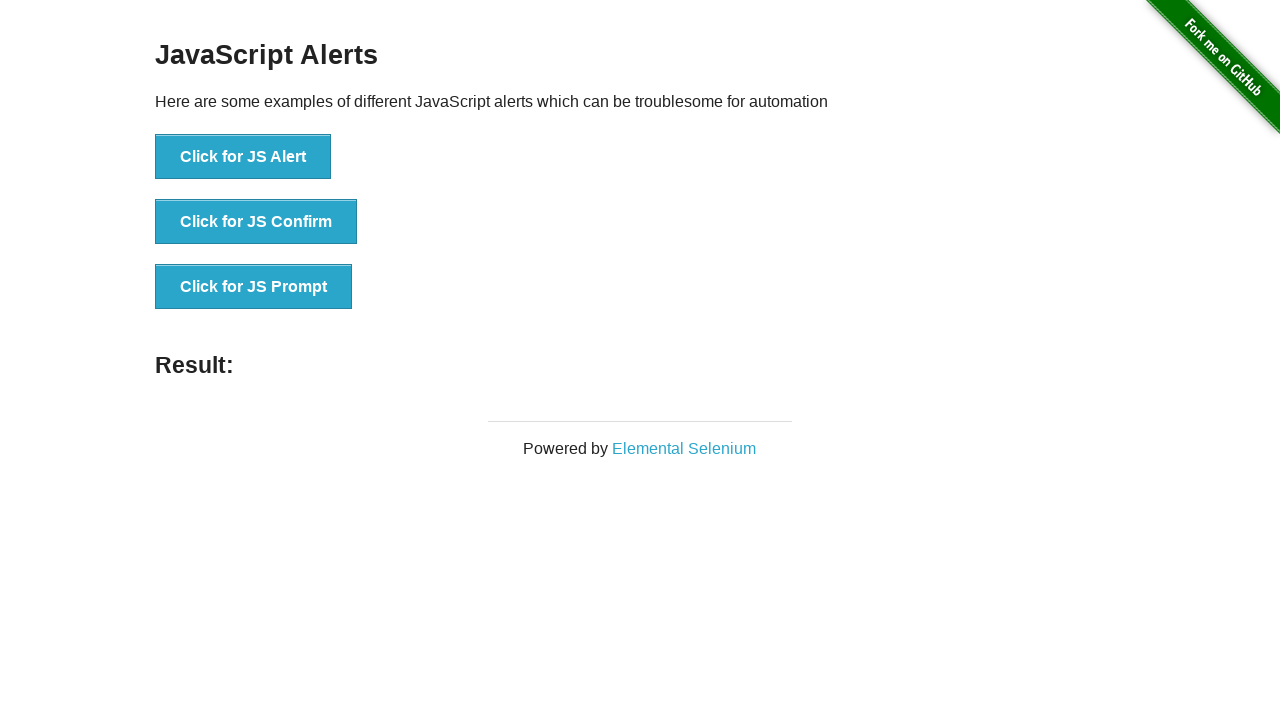

Clicked the JS Prompt button at (254, 287) on xpath=//*[text()='Click for JS Prompt']
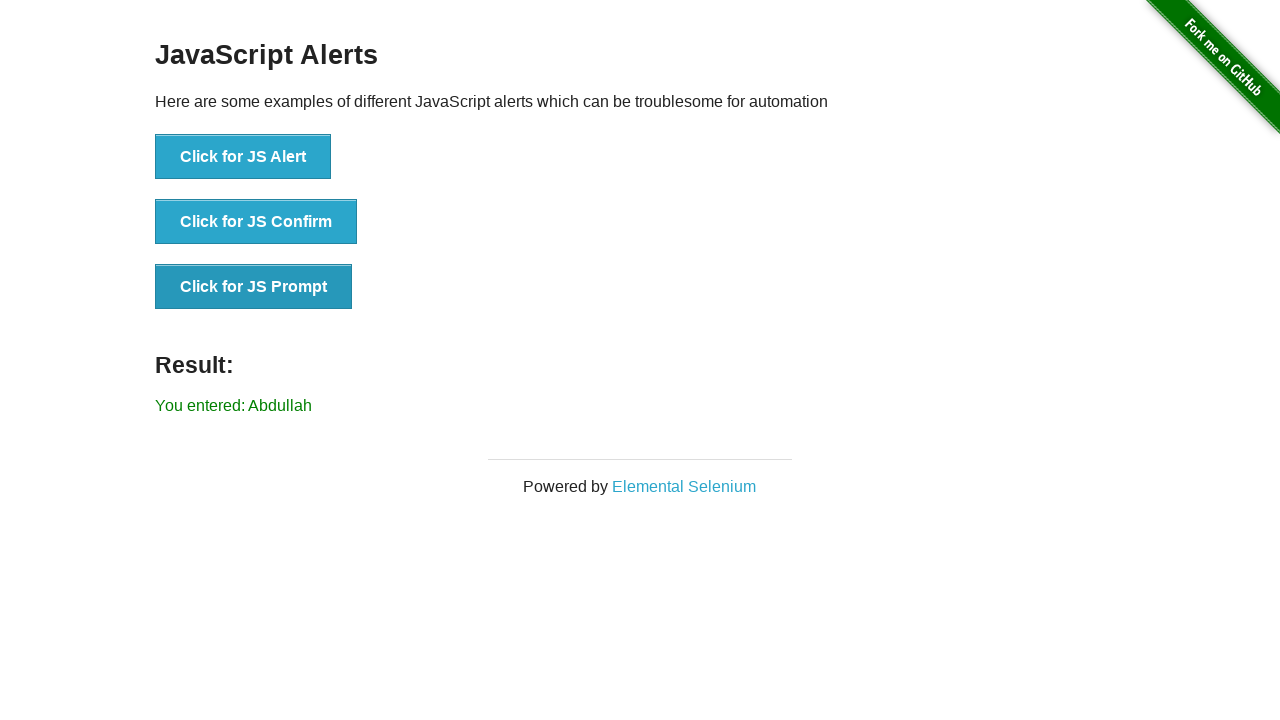

Result element loaded after prompt dialog
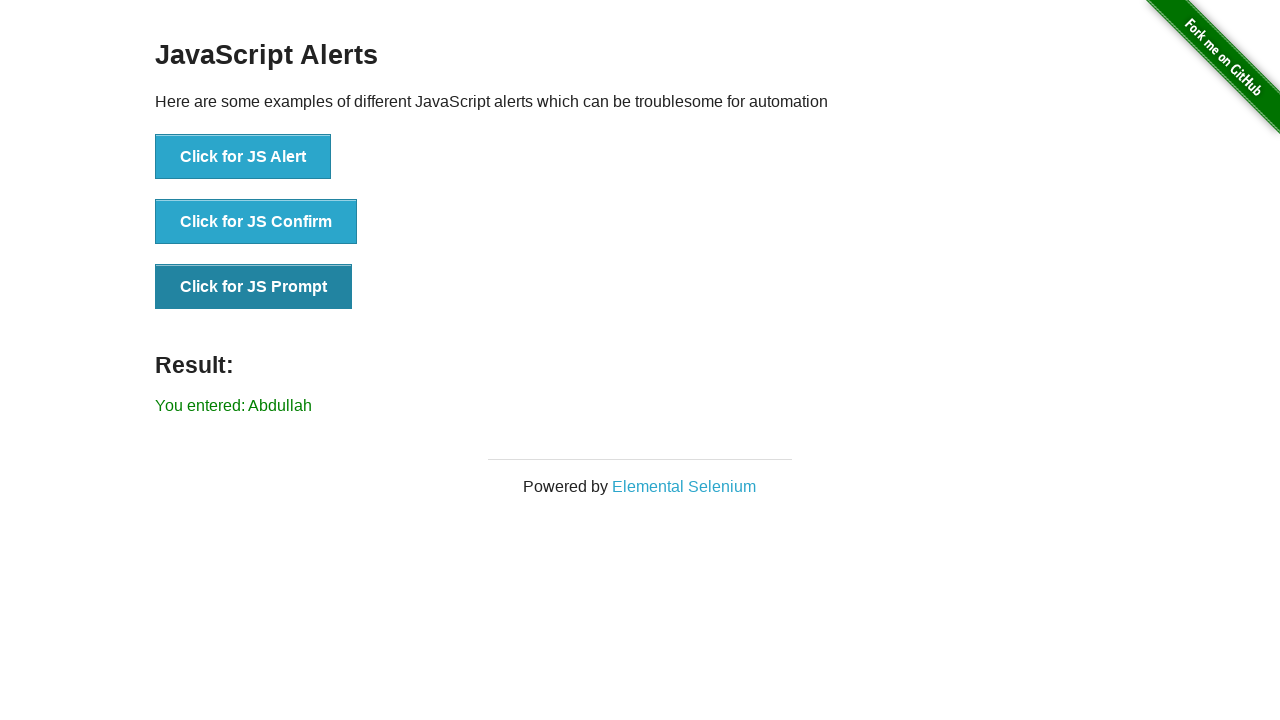

Retrieved result text content
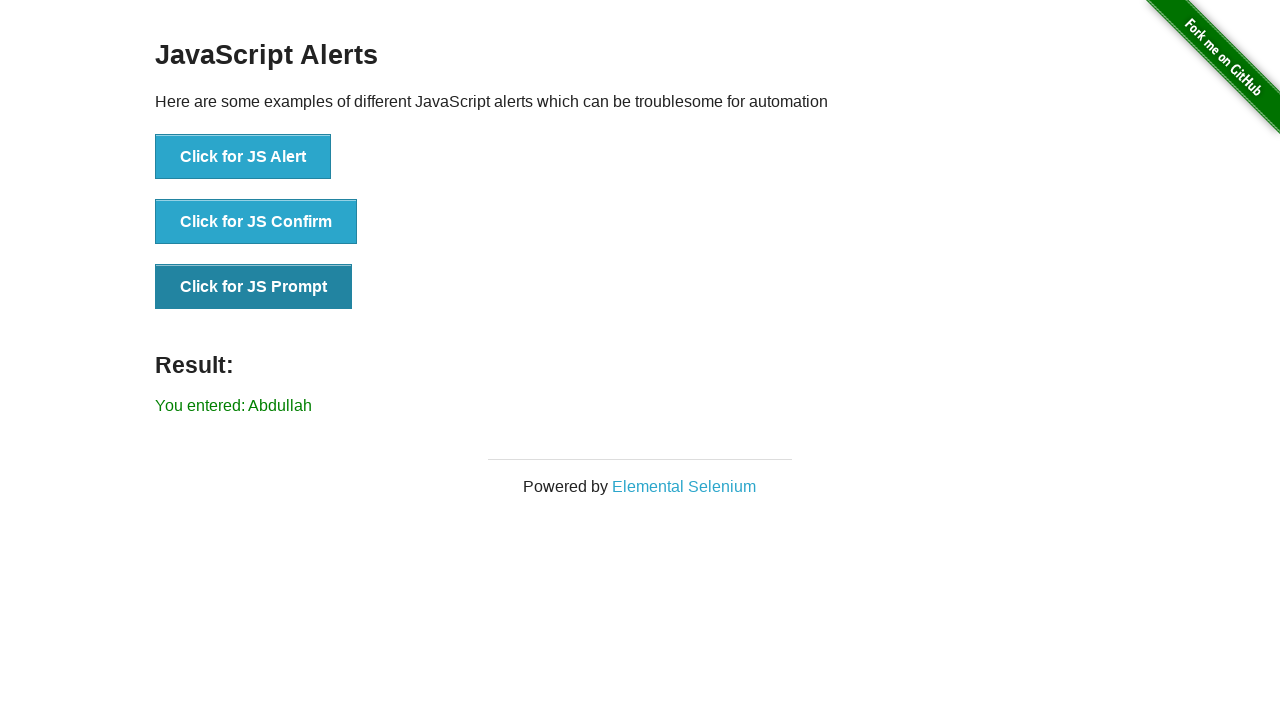

Verified that result contains 'Abdullah'
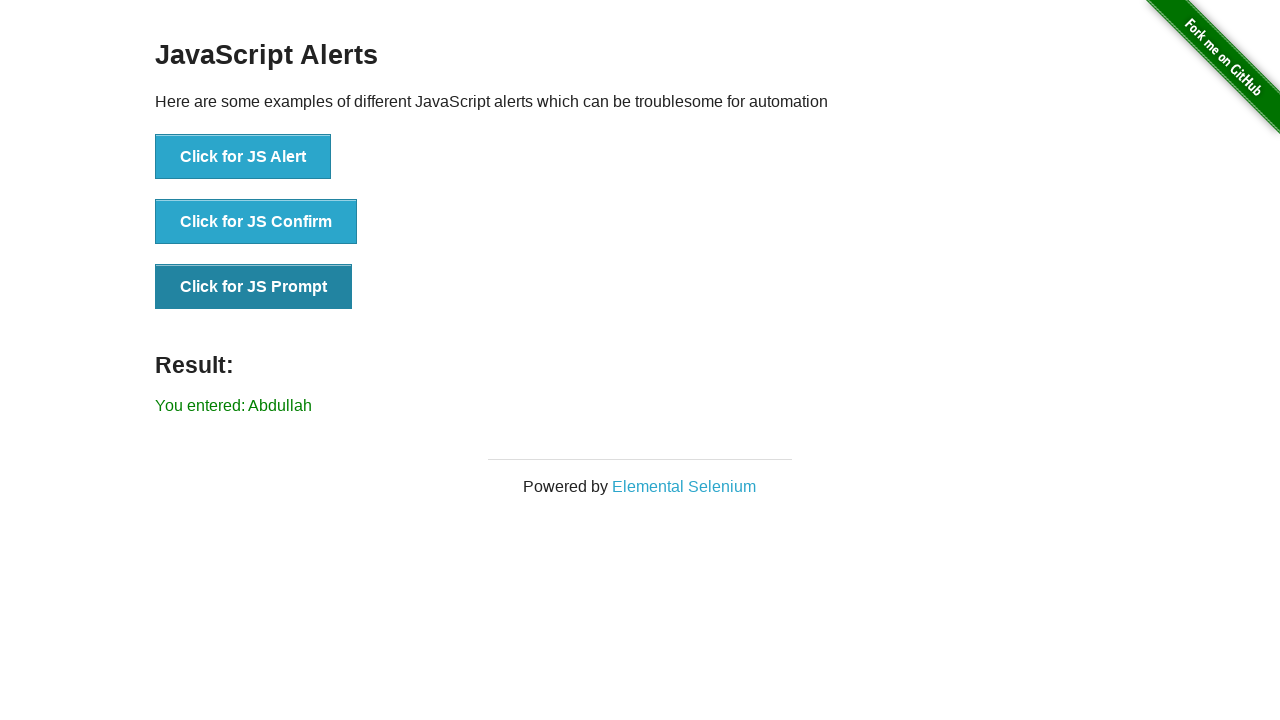

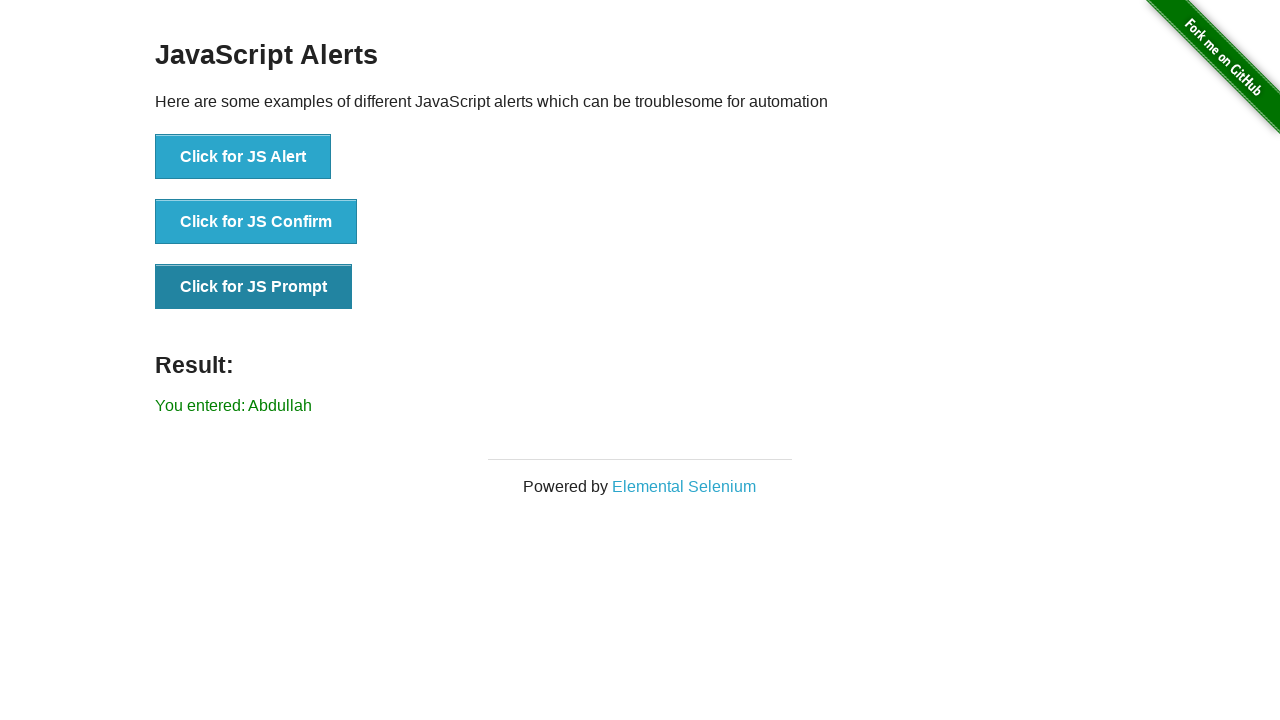